Tests auto-suggest dropdown functionality by typing "ind" and selecting "India" from the suggestions

Starting URL: https://rahulshettyacademy.com/dropdownsPractise/

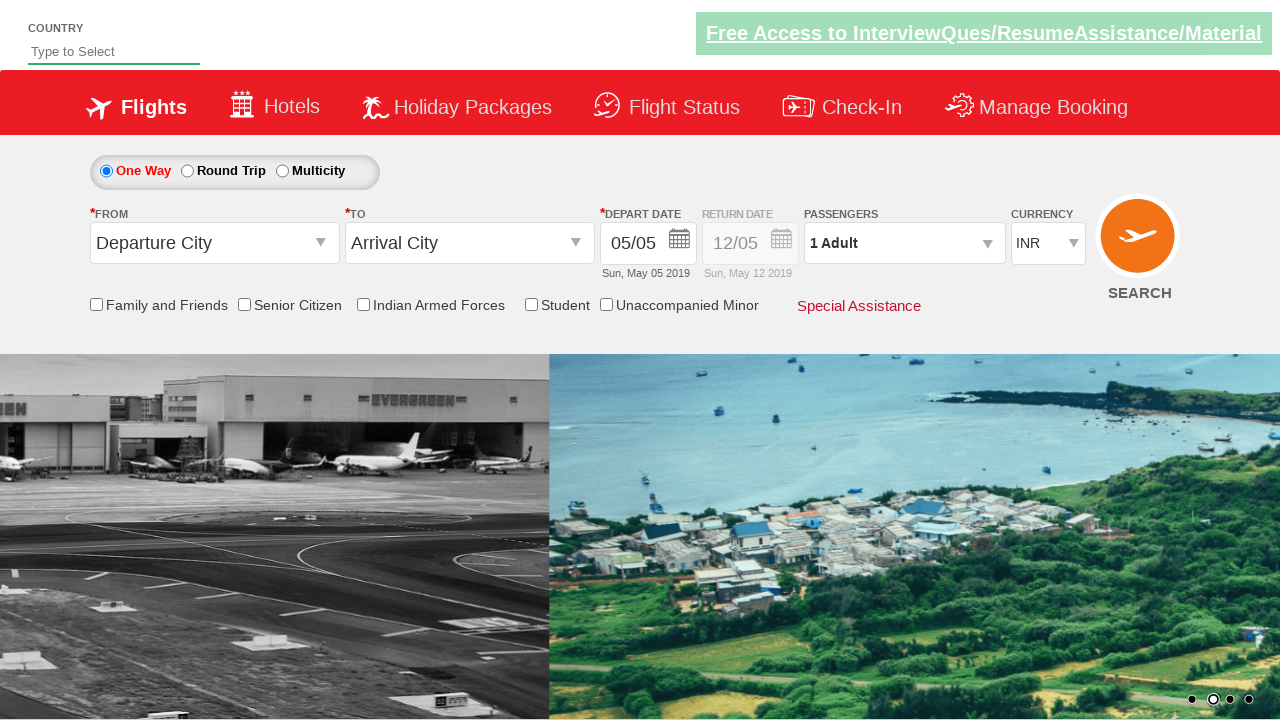

Typed 'ind' into the auto-suggest field on #autosuggest
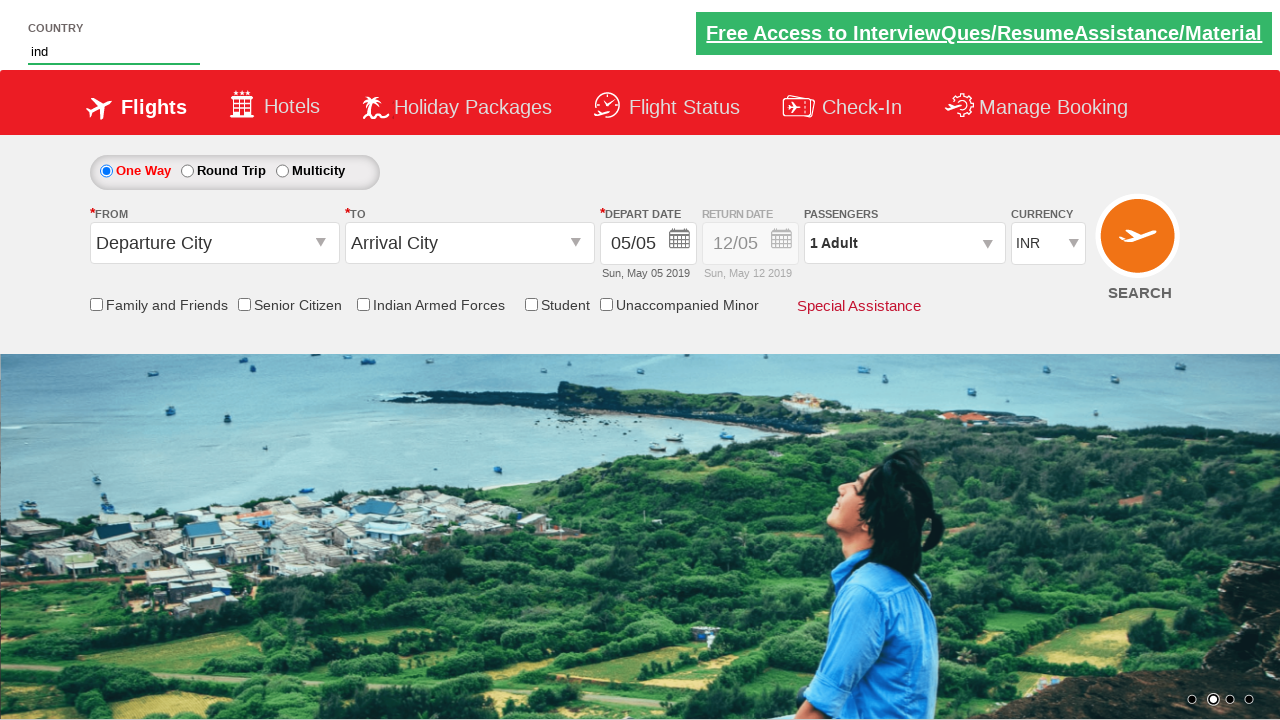

Auto-suggest dropdown suggestions loaded
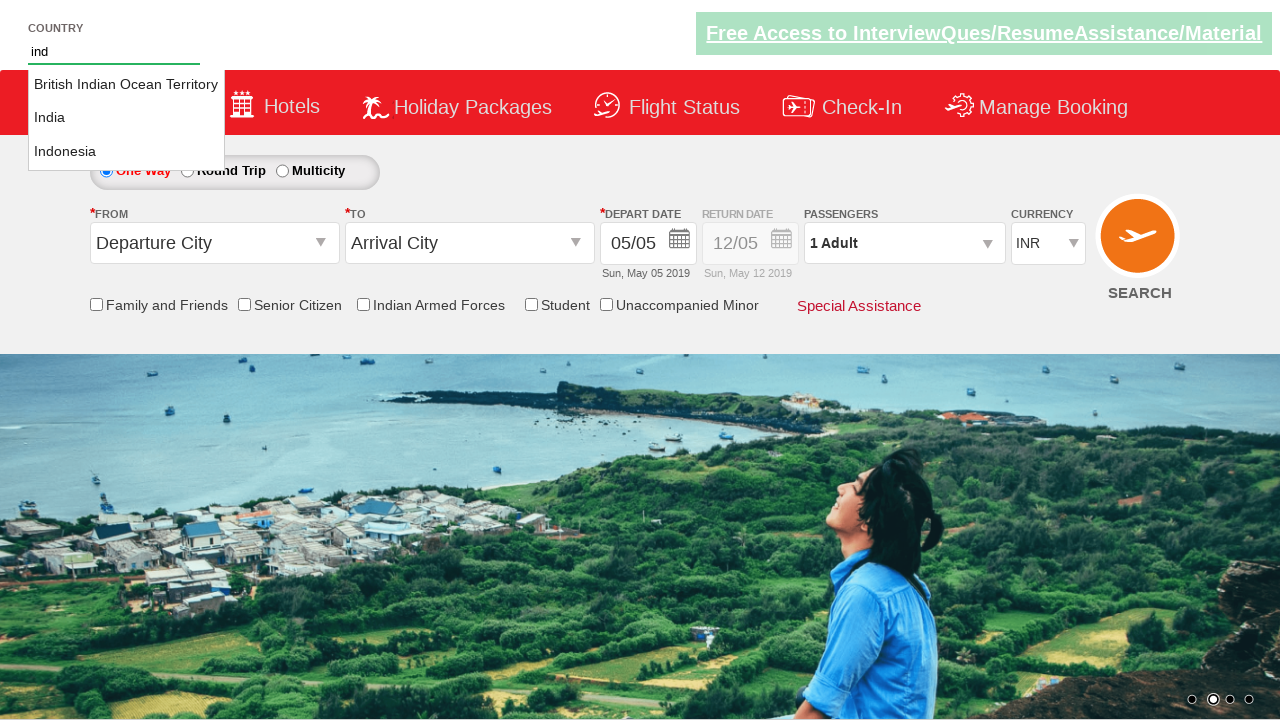

Retrieved all available suggestion options from dropdown
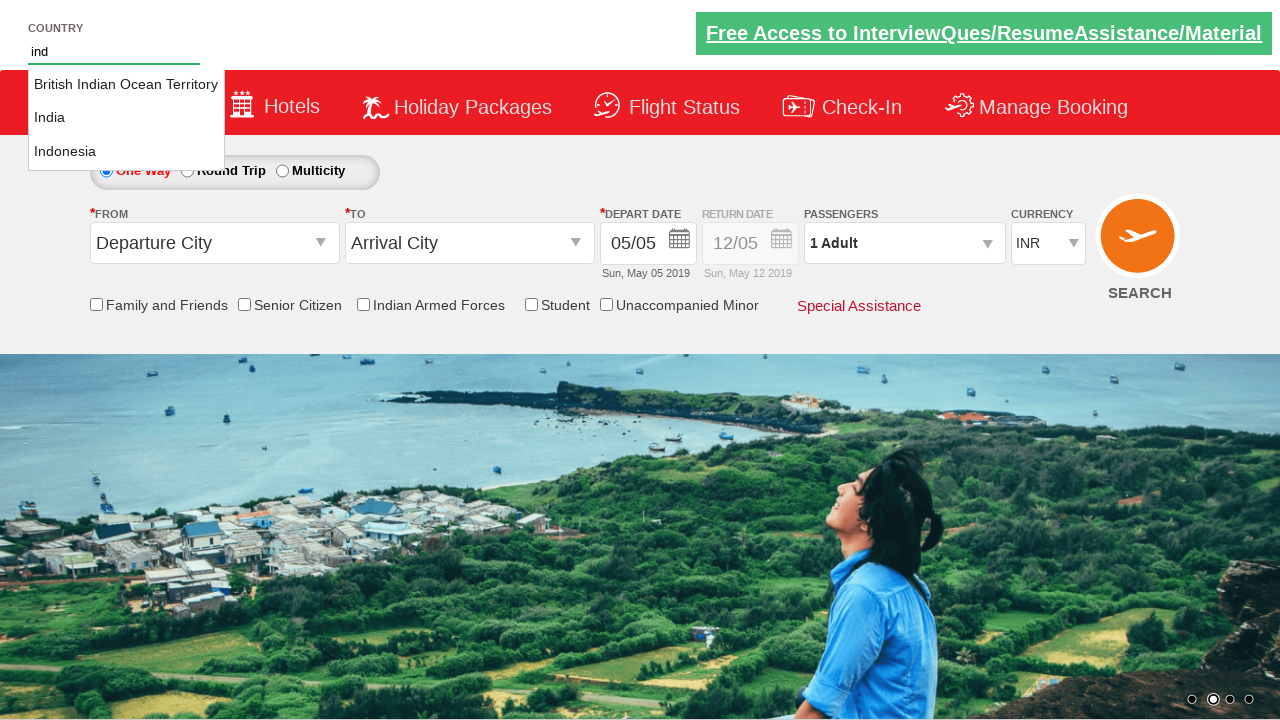

Clicked on 'India' option from the dropdown suggestions at (126, 118) on li.ui-menu-item a >> nth=1
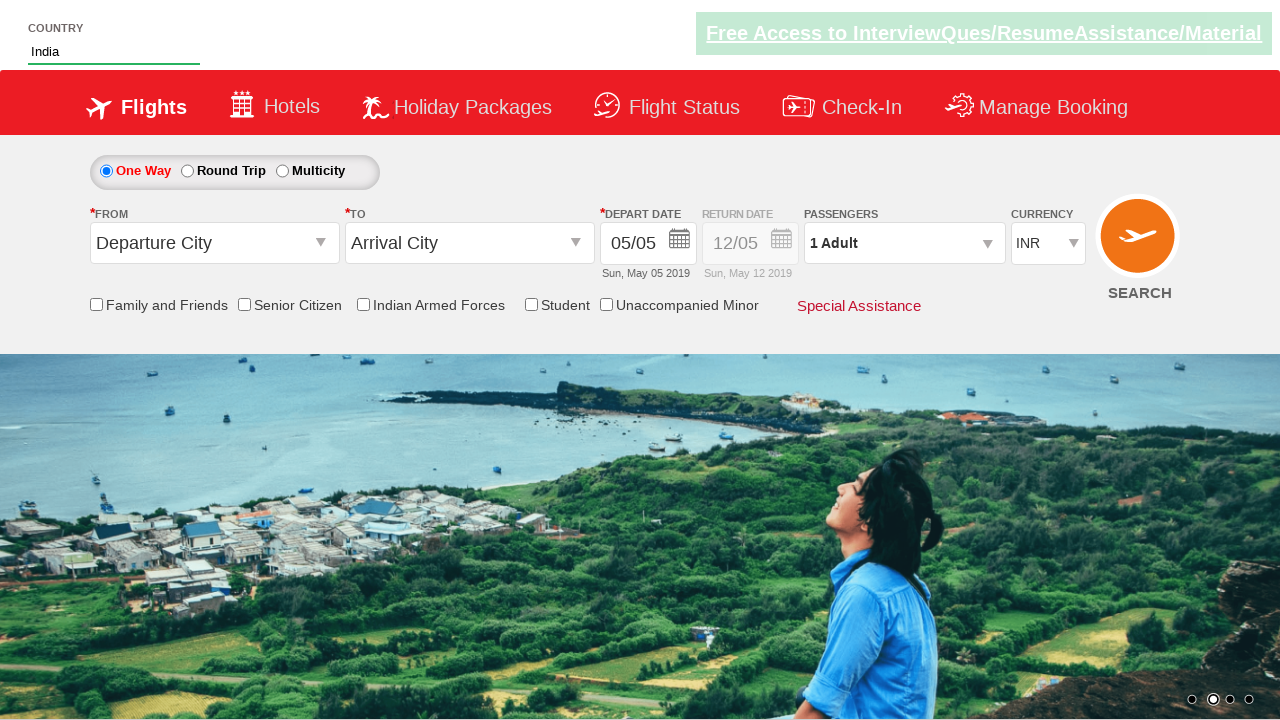

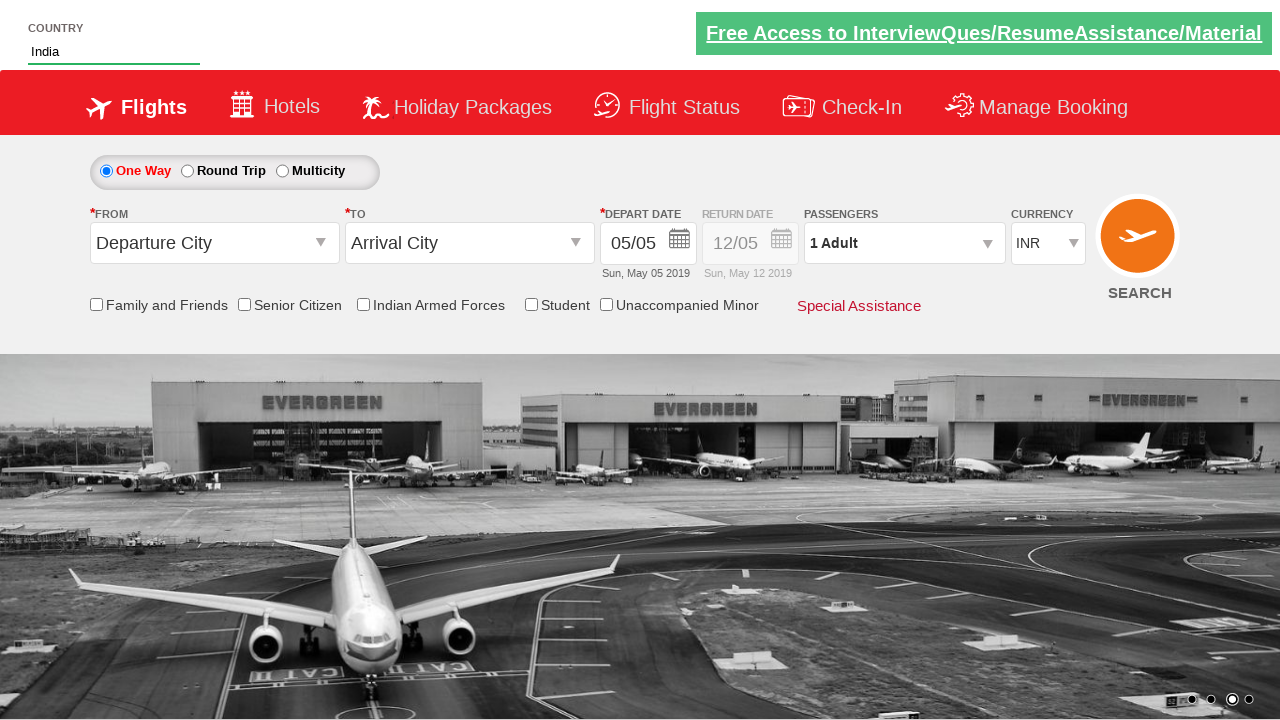